Verifies page title reflects the current language - English and Ukrainian versions

Starting URL: https://mission101.ai/en

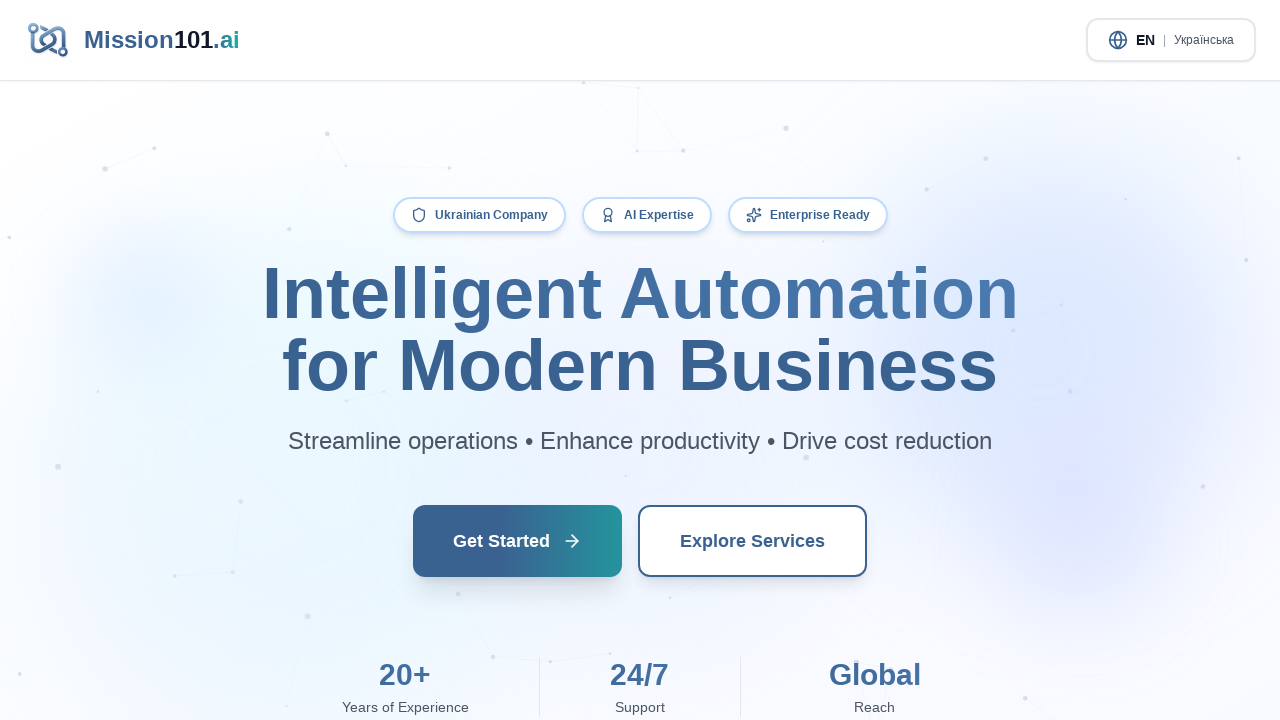

Waited for English page to load (networkidle)
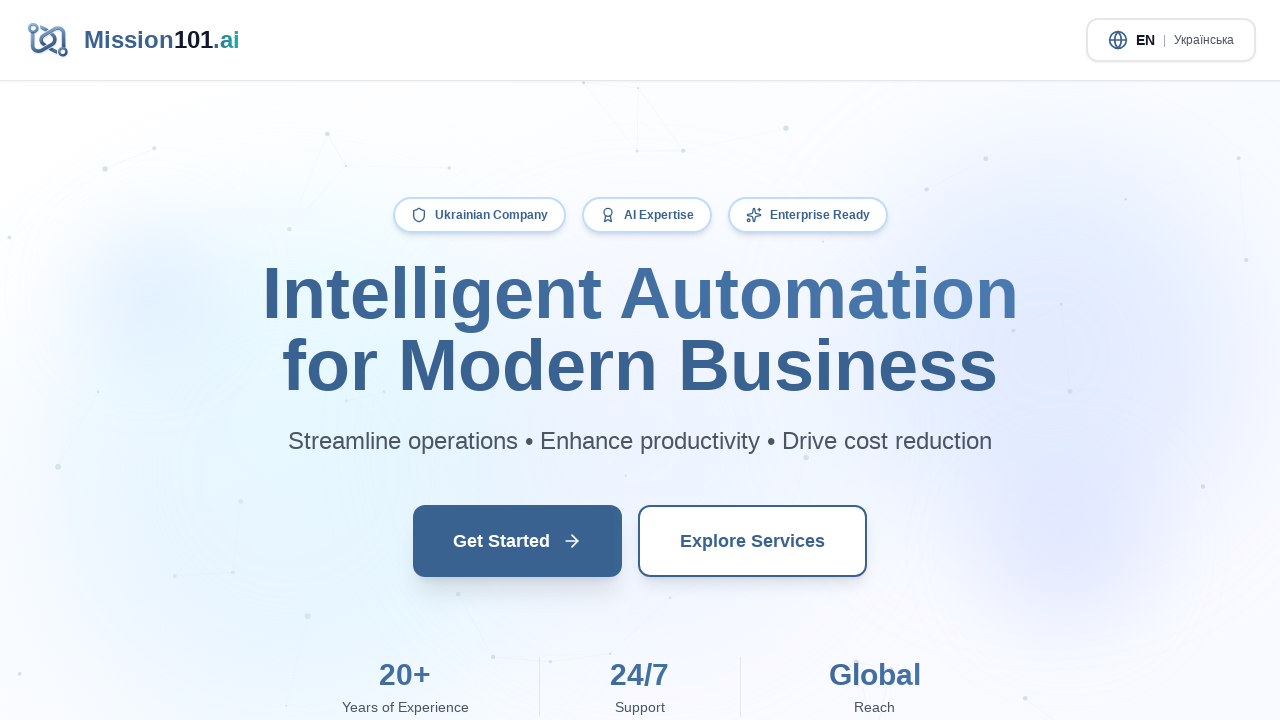

Retrieved page title from English version
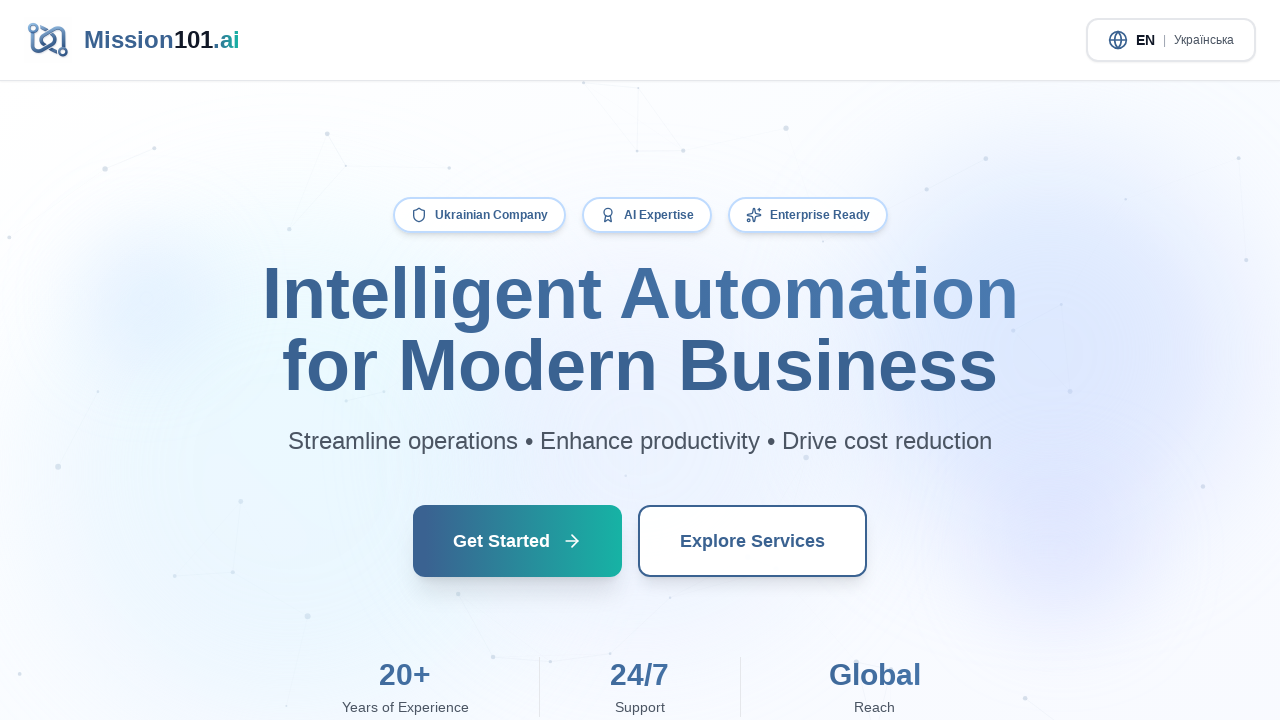

Verified English page title contains 'Intelligent Automation'
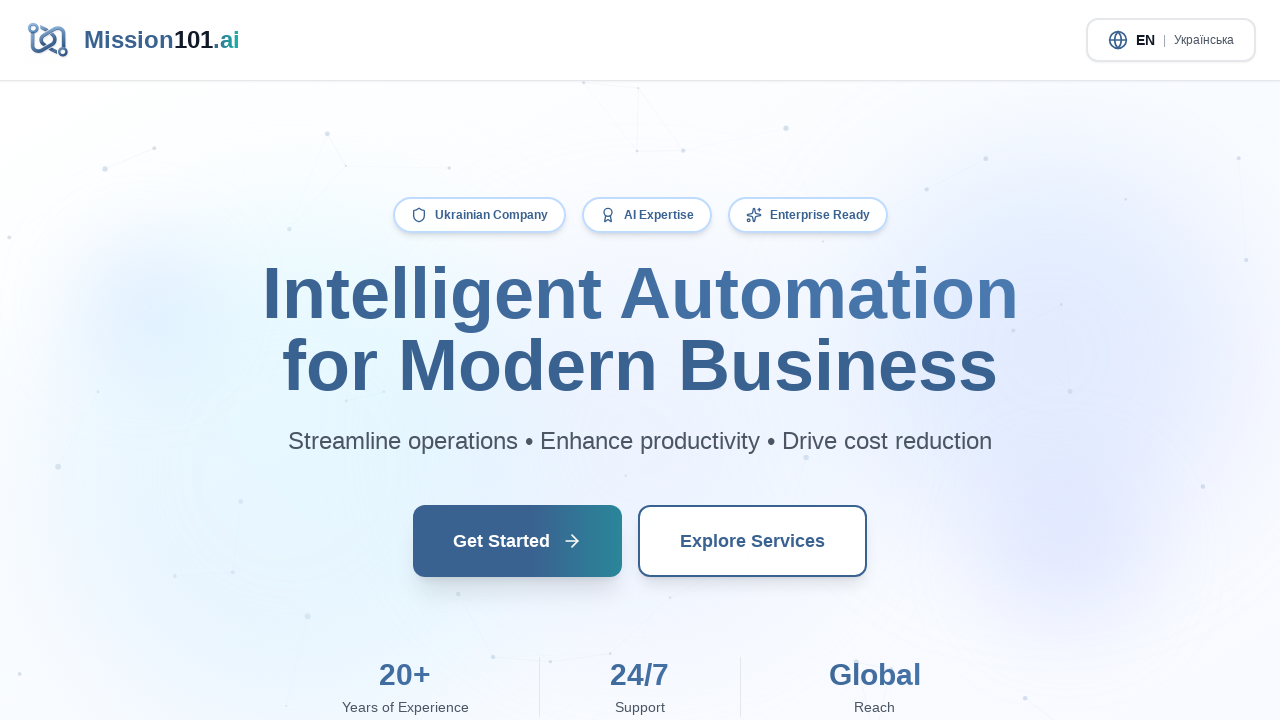

Navigated to Ukrainian version of page
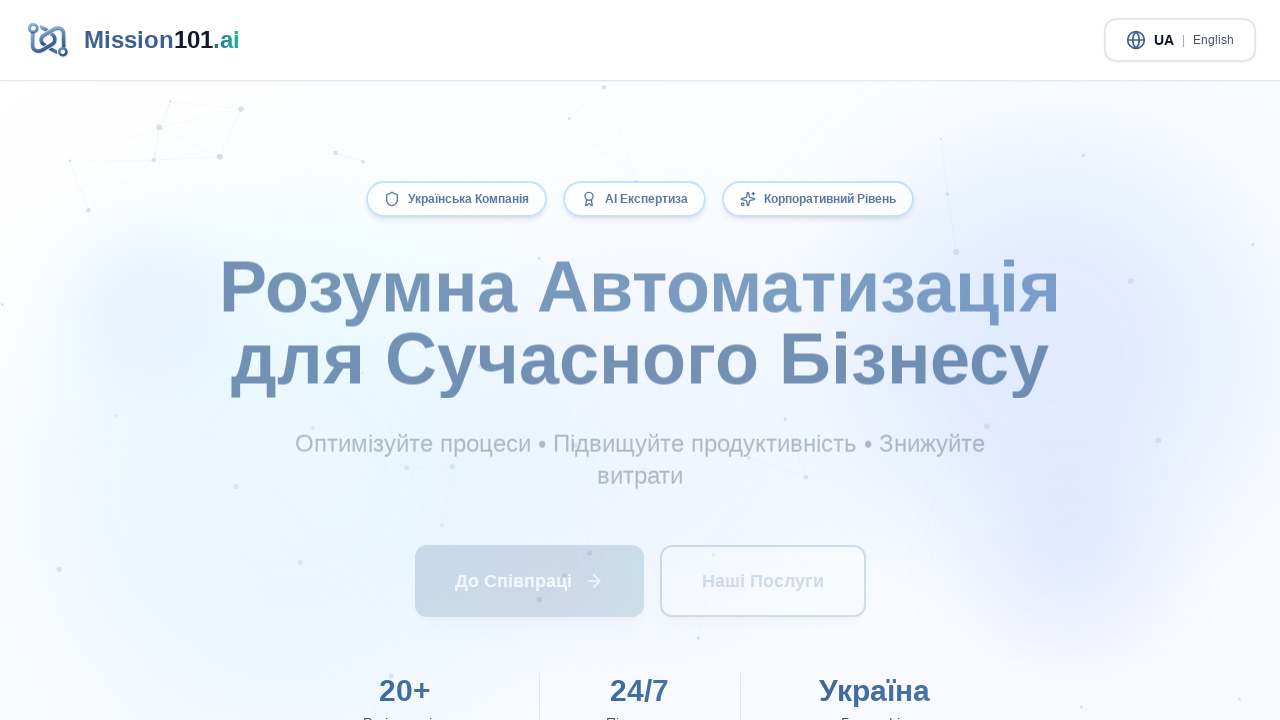

Waited for Ukrainian page to load (networkidle)
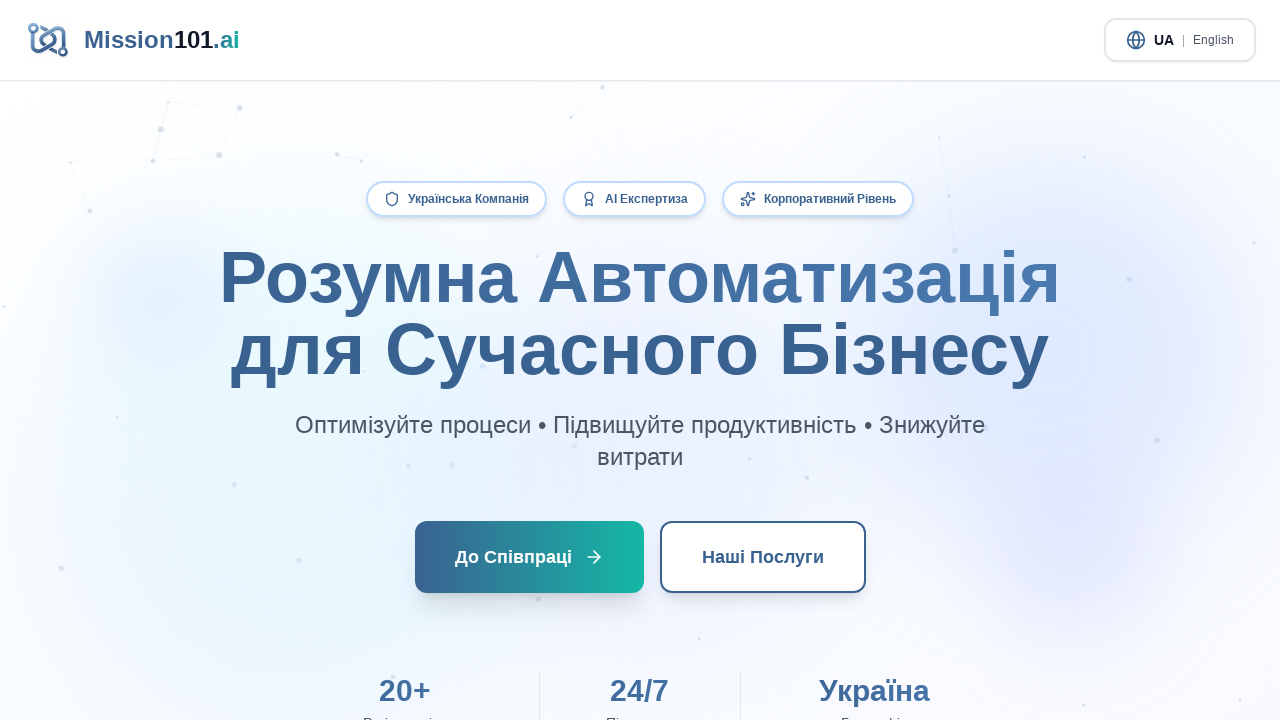

Retrieved page title from Ukrainian version
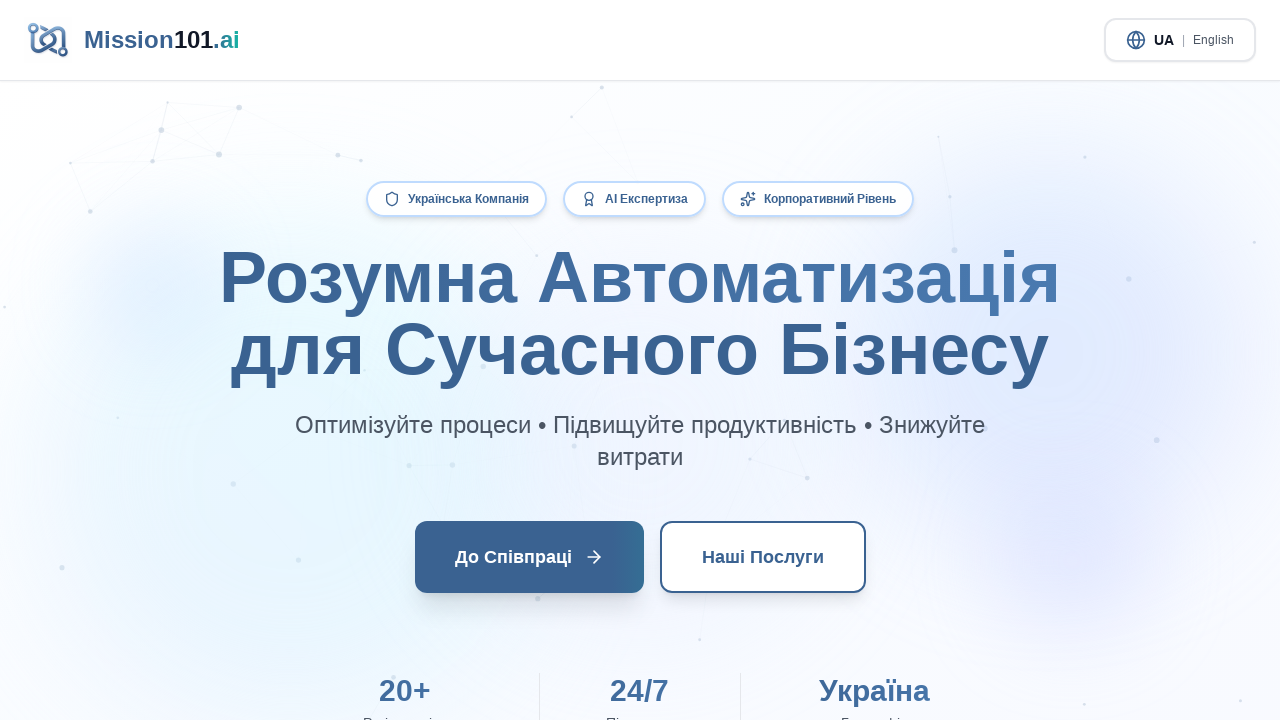

Verified Ukrainian page title contains 'Розумна Автоматизація'
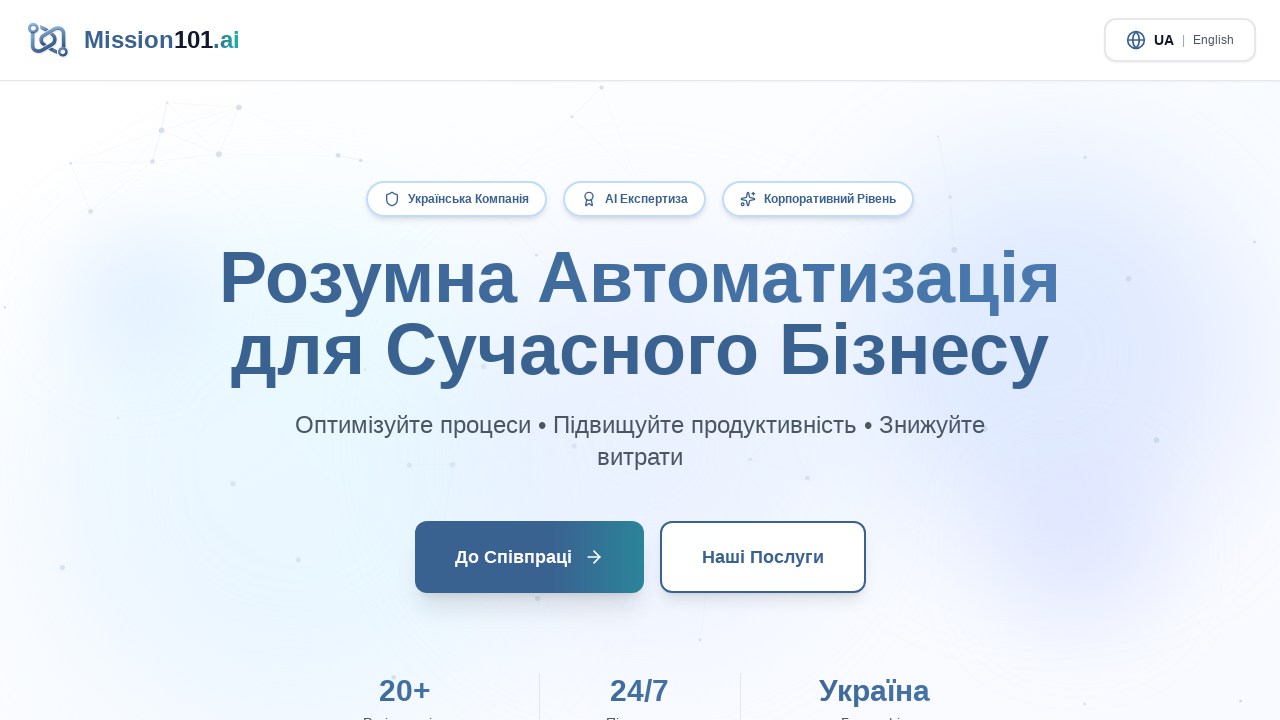

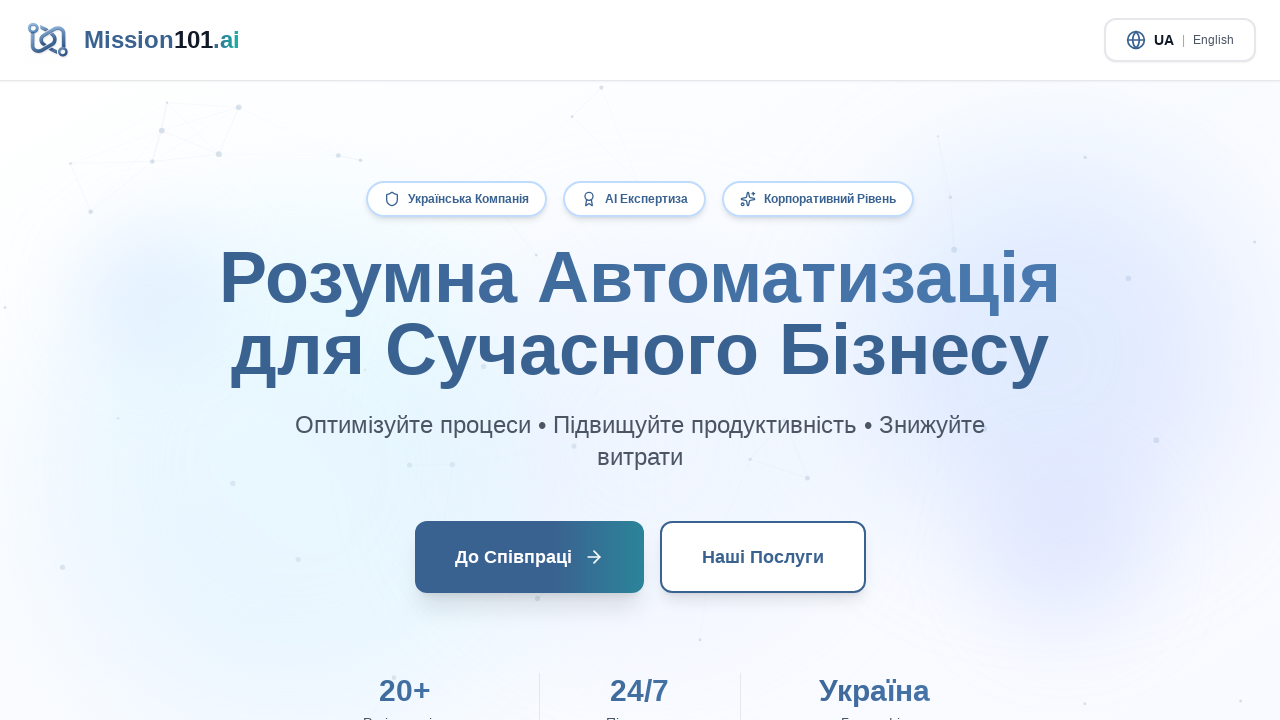